Tests a simple form by filling in first name, last name, city, and country fields using different selector strategies, then submits the form

Starting URL: http://suninjuly.github.io/simple_form_find_task.html

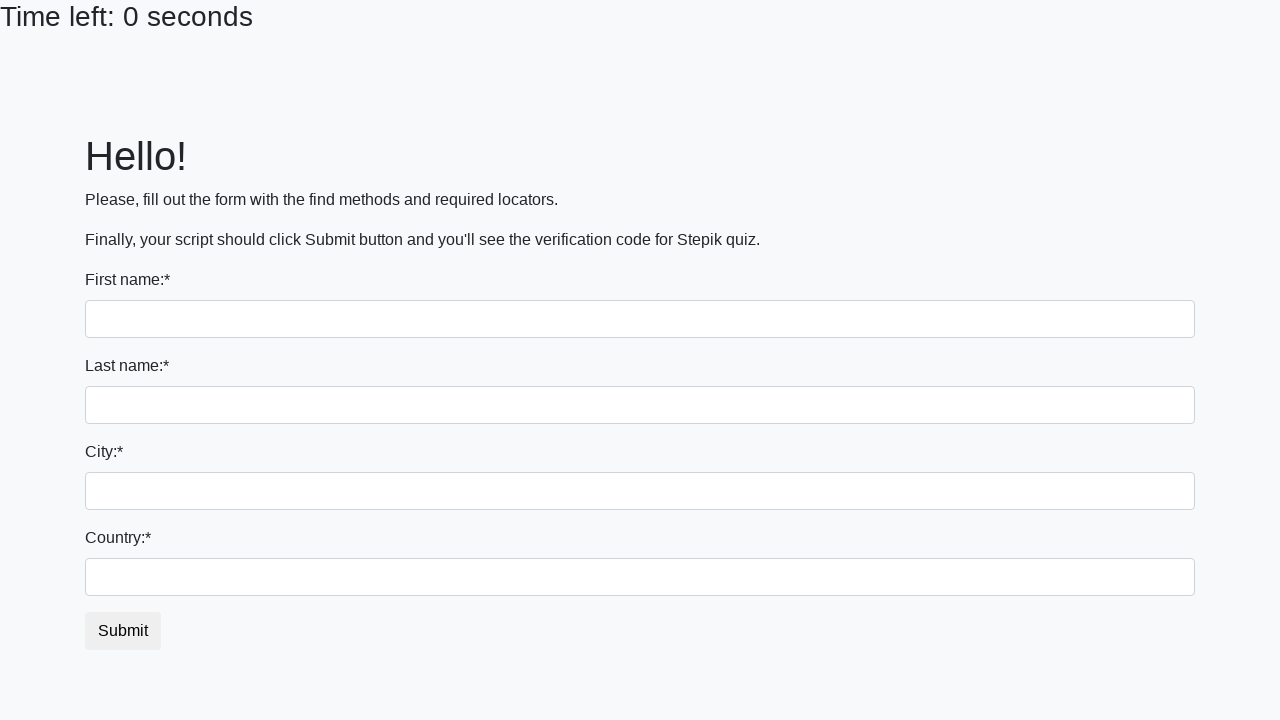

Filled first name field with 'Ivan' using tag name selector on input
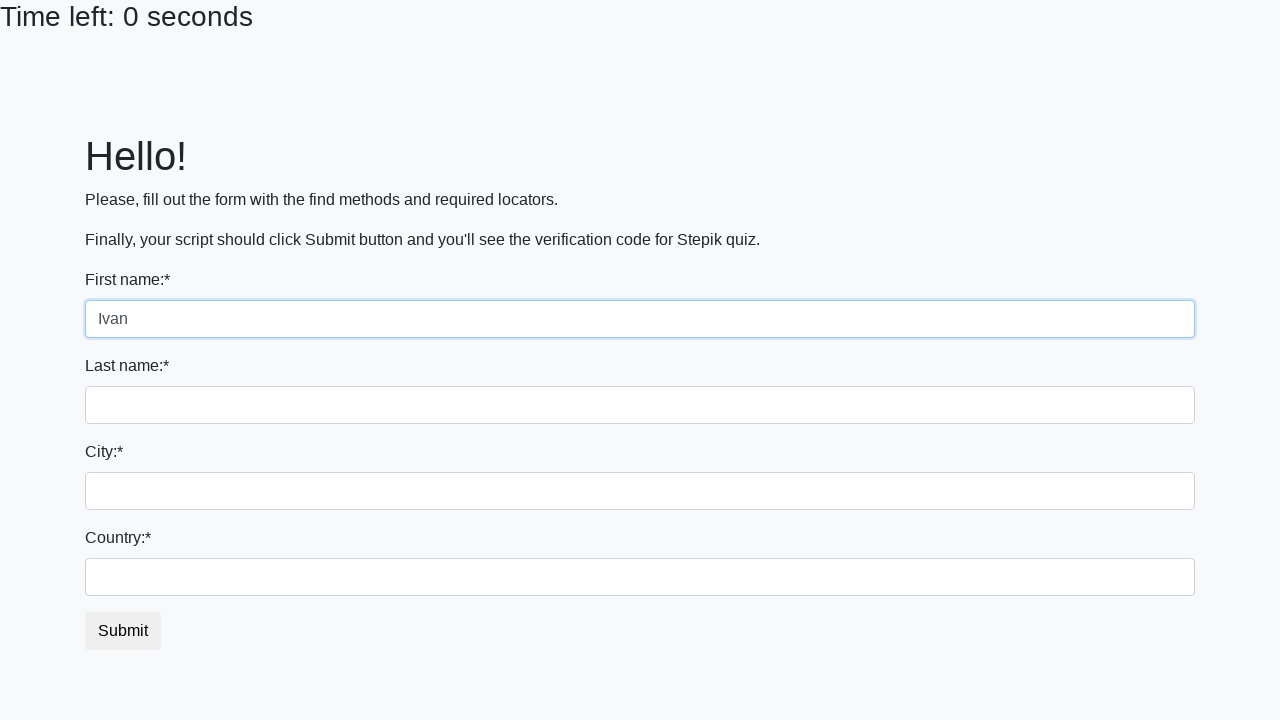

Filled last name field with 'Petrov' using name attribute selector on input[name='last_name']
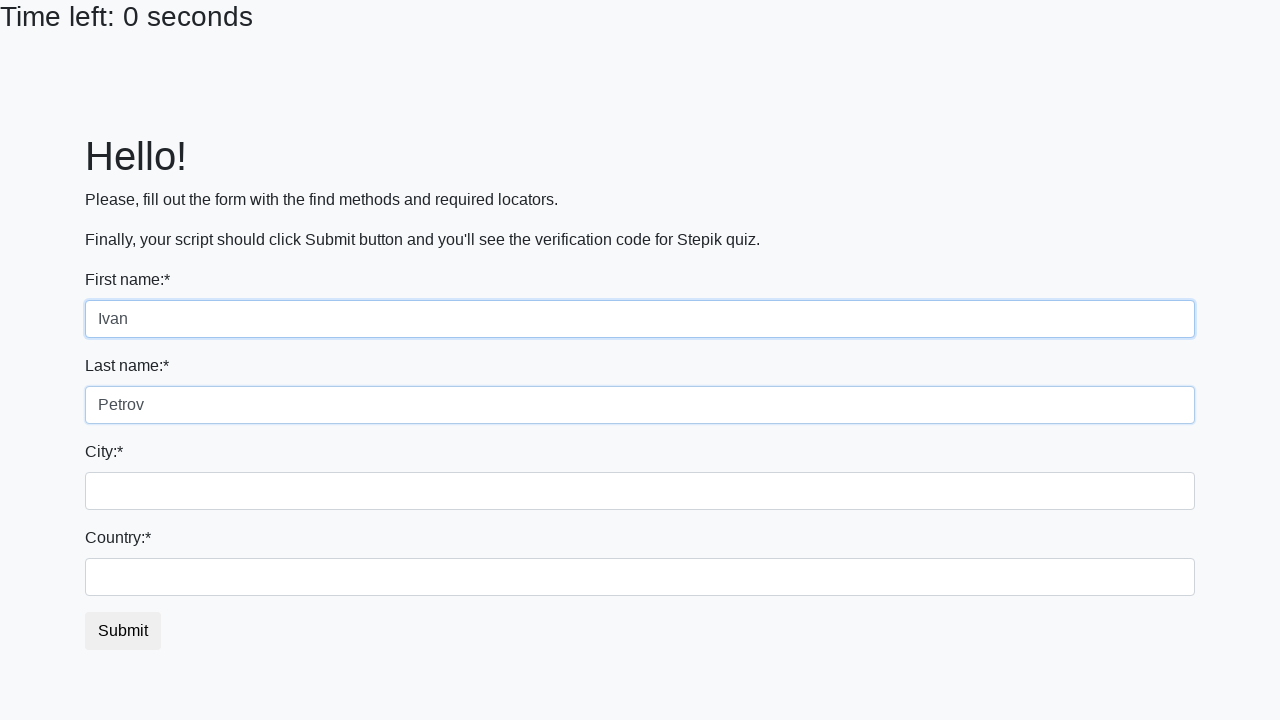

Filled city field with 'Smolensk' using class name selector on .form-control.city
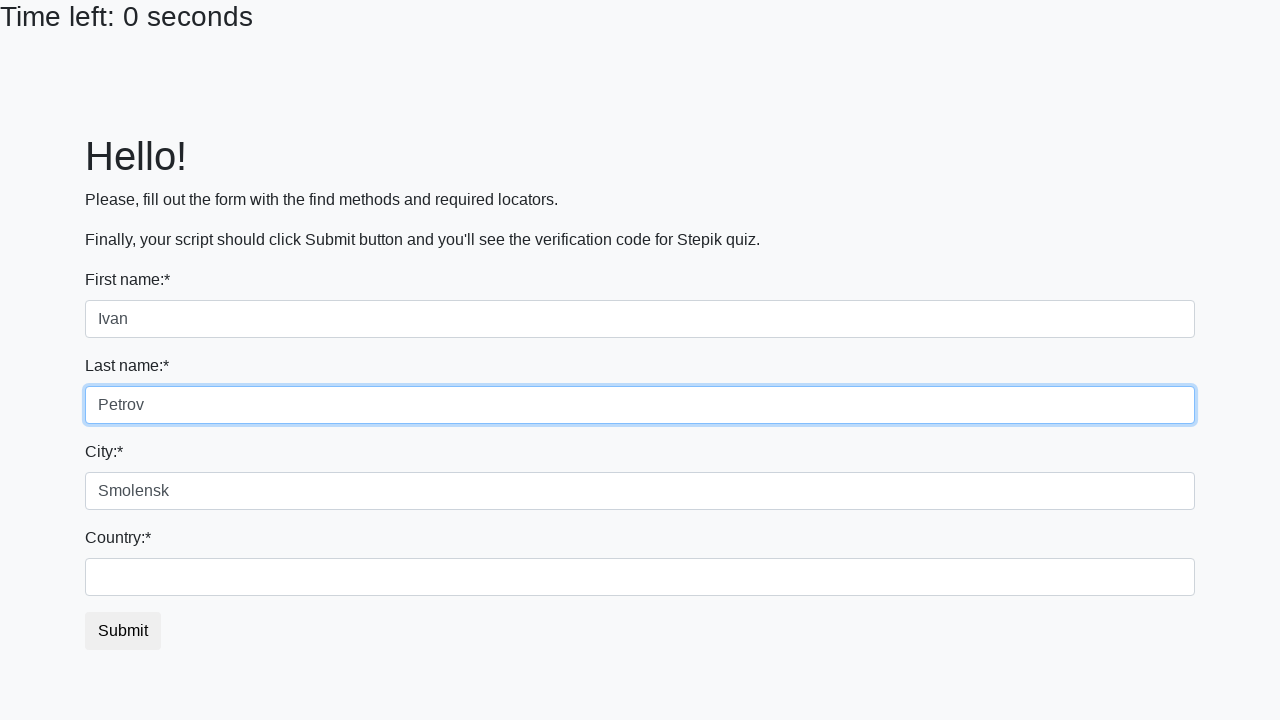

Filled country field with 'Russia' using ID selector on #country
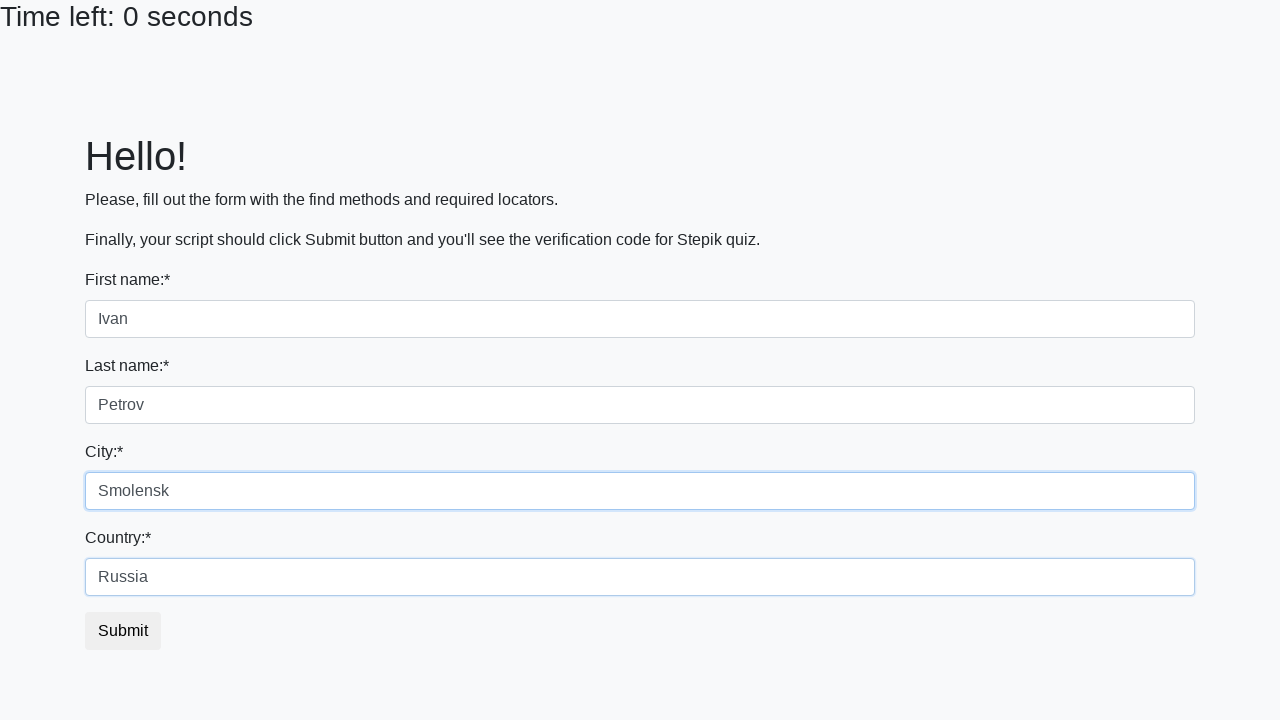

Clicked submit button to submit the form at (123, 631) on button.btn
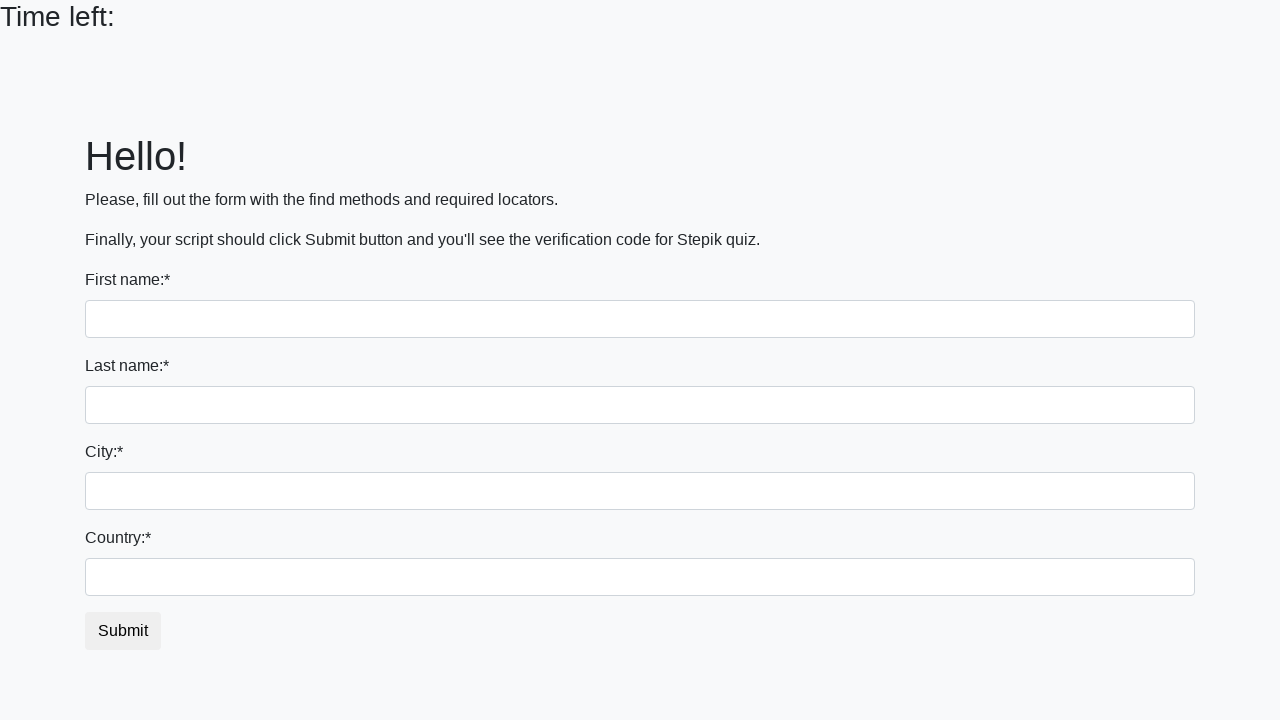

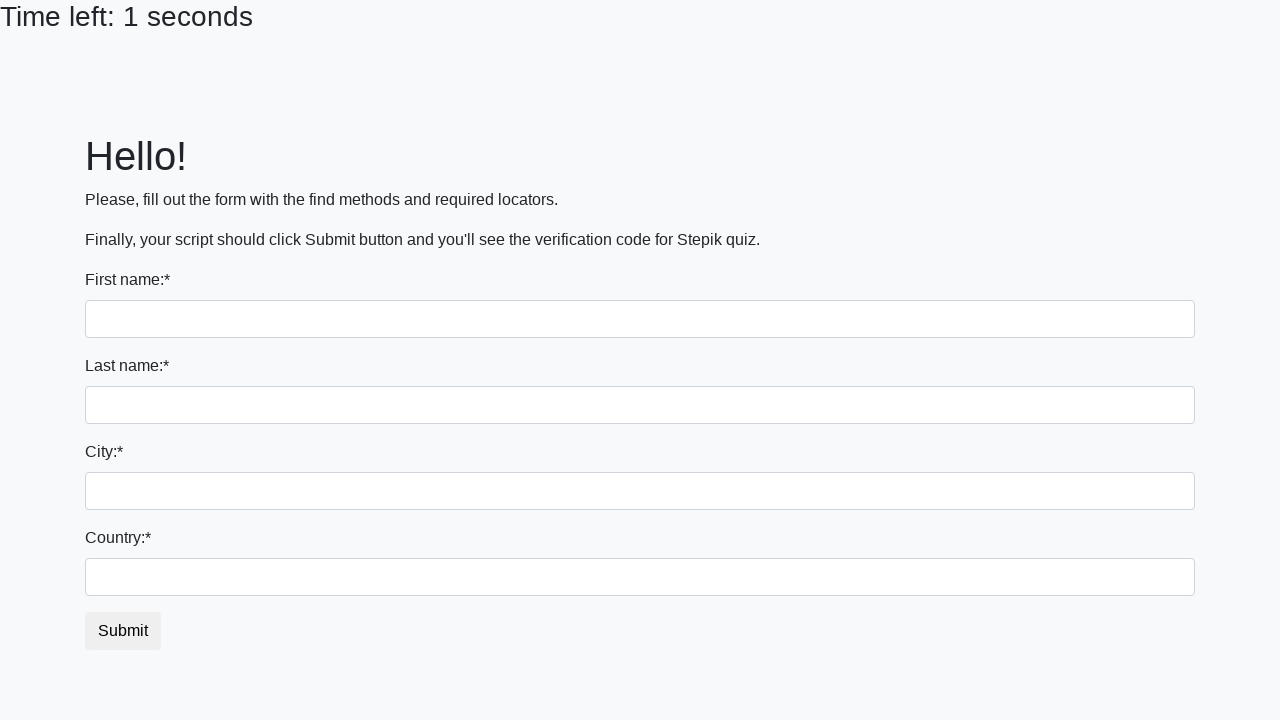